Tests multi-select functionality on jQuery UI's selectable widget by selecting multiple items using Ctrl+click combinations

Starting URL: https://jqueryui.com/selectable/

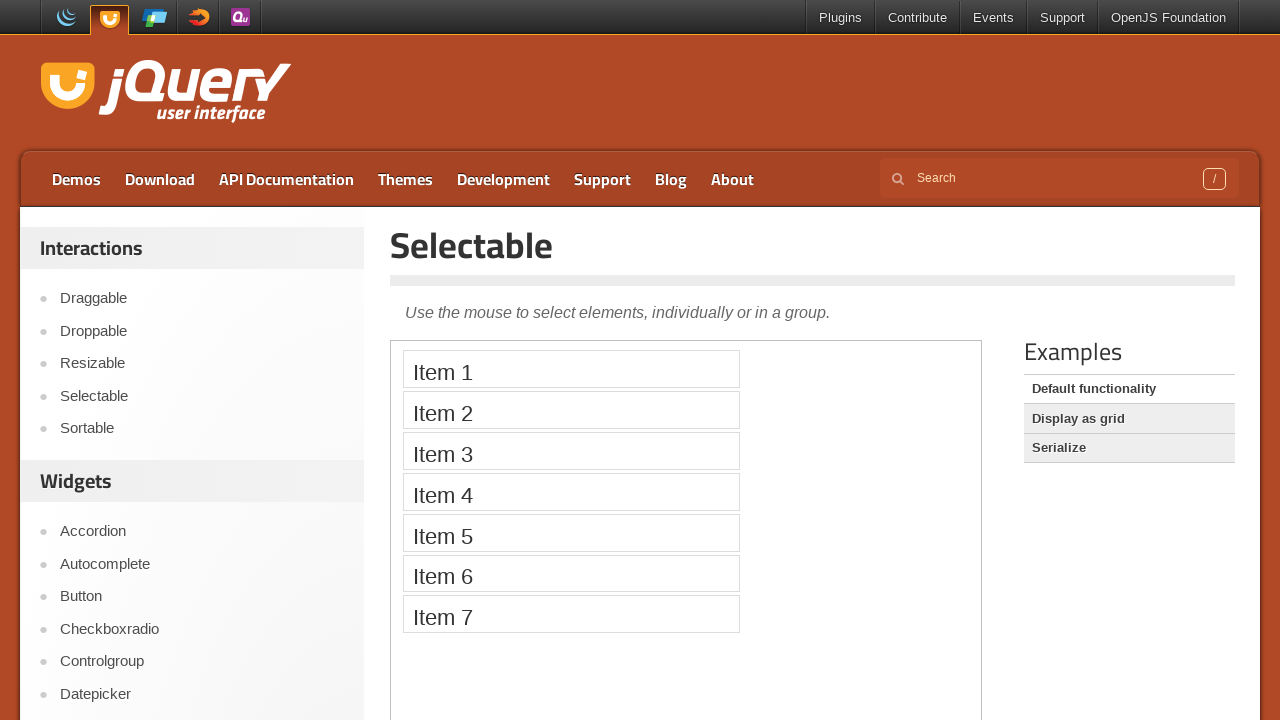

Located and switched to the selectable demo iframe
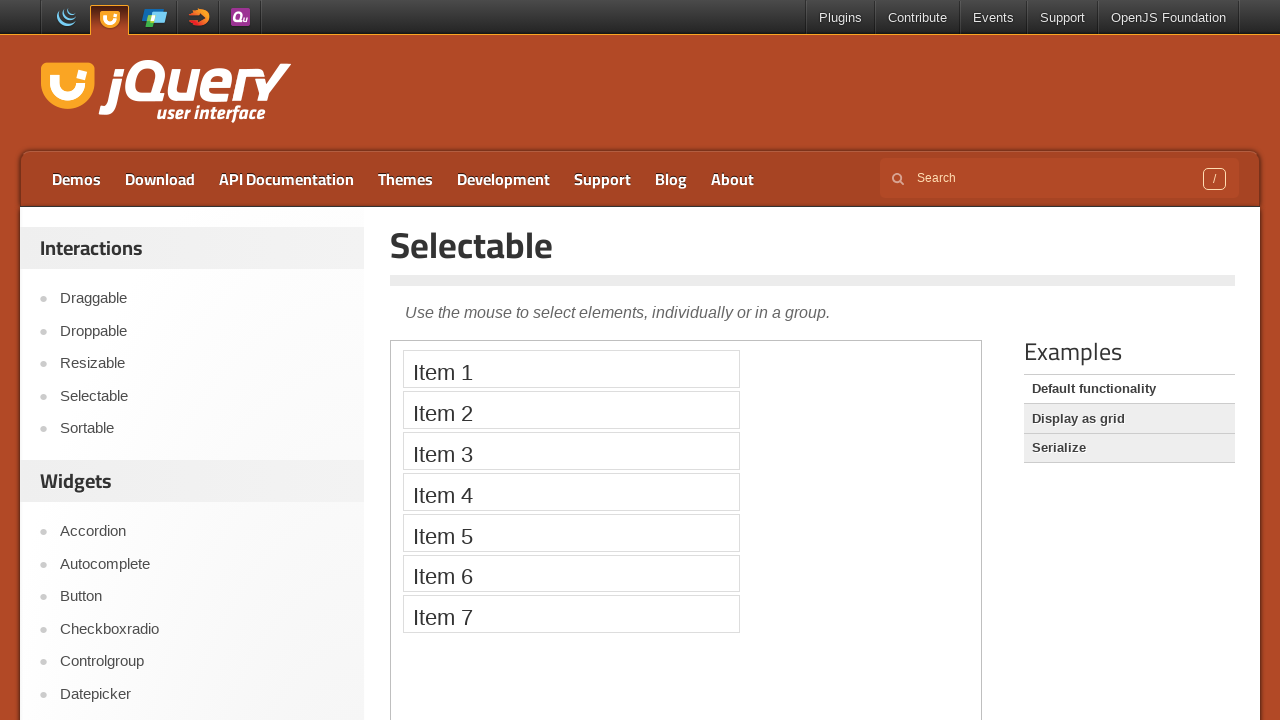

Located Item 1 element
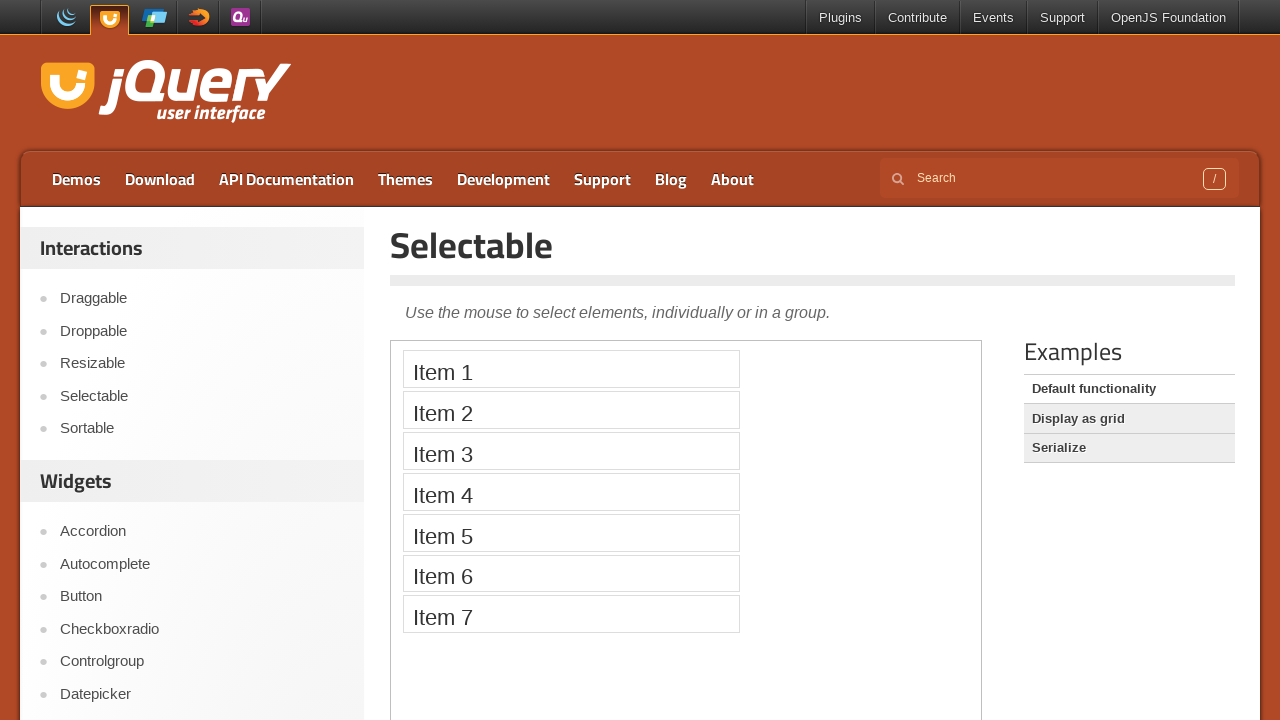

Located Item 3 element
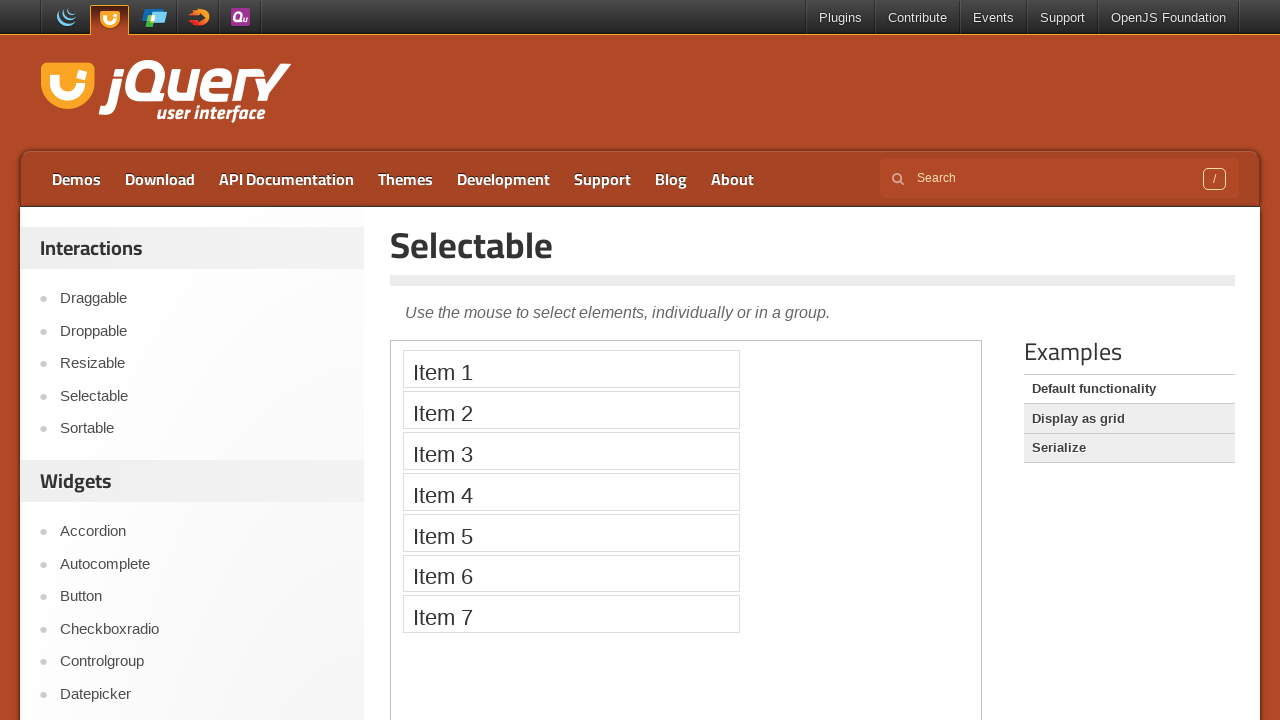

Located Item 5 element
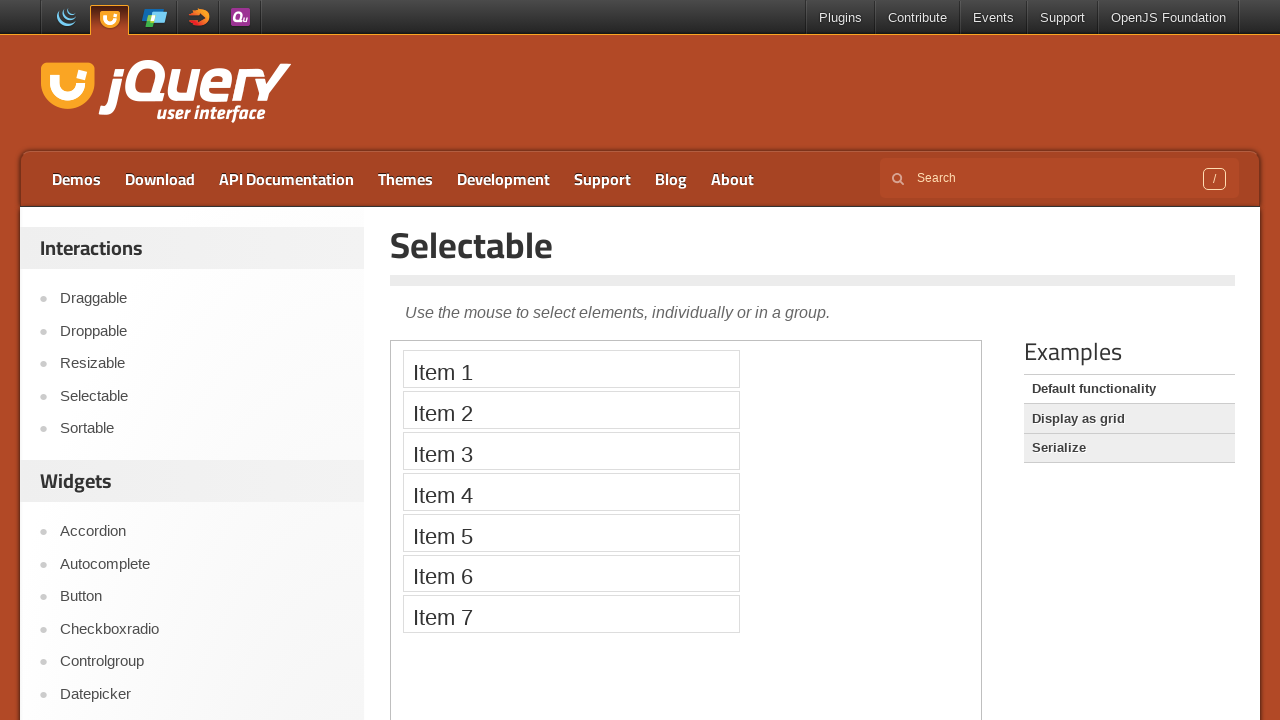

Located Item 7 element
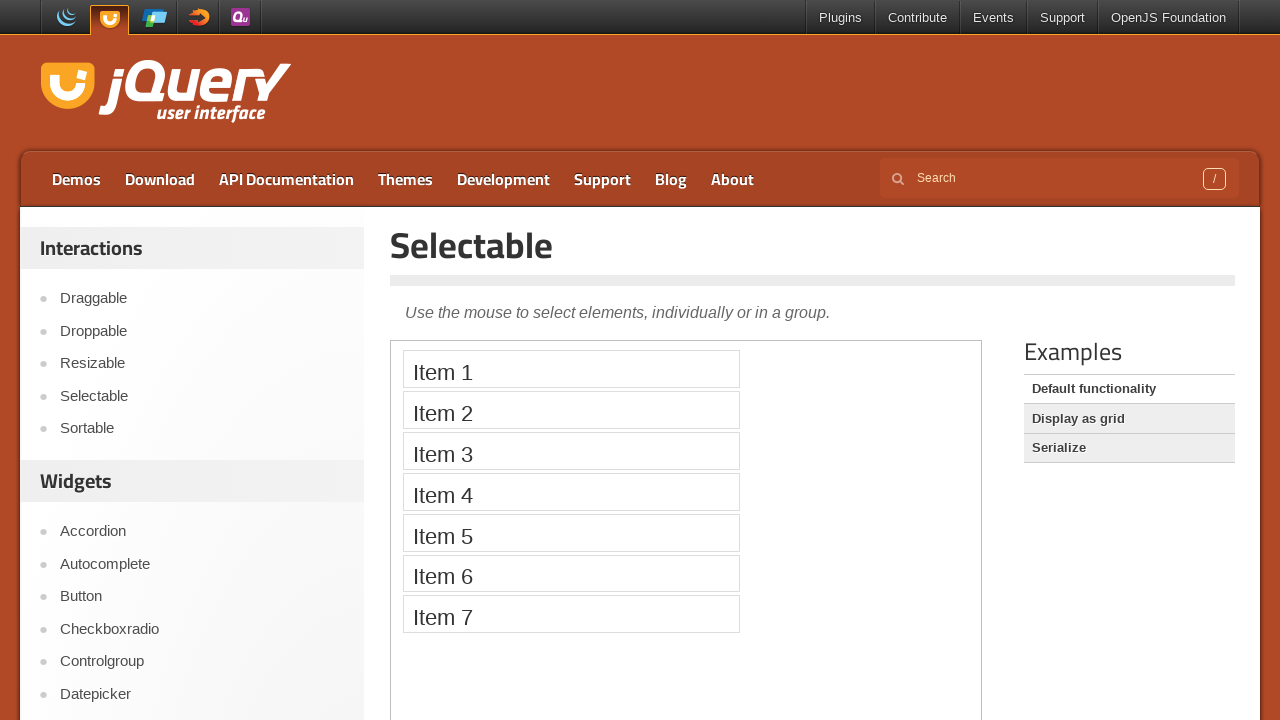

Pressed Control key down to begin multi-select
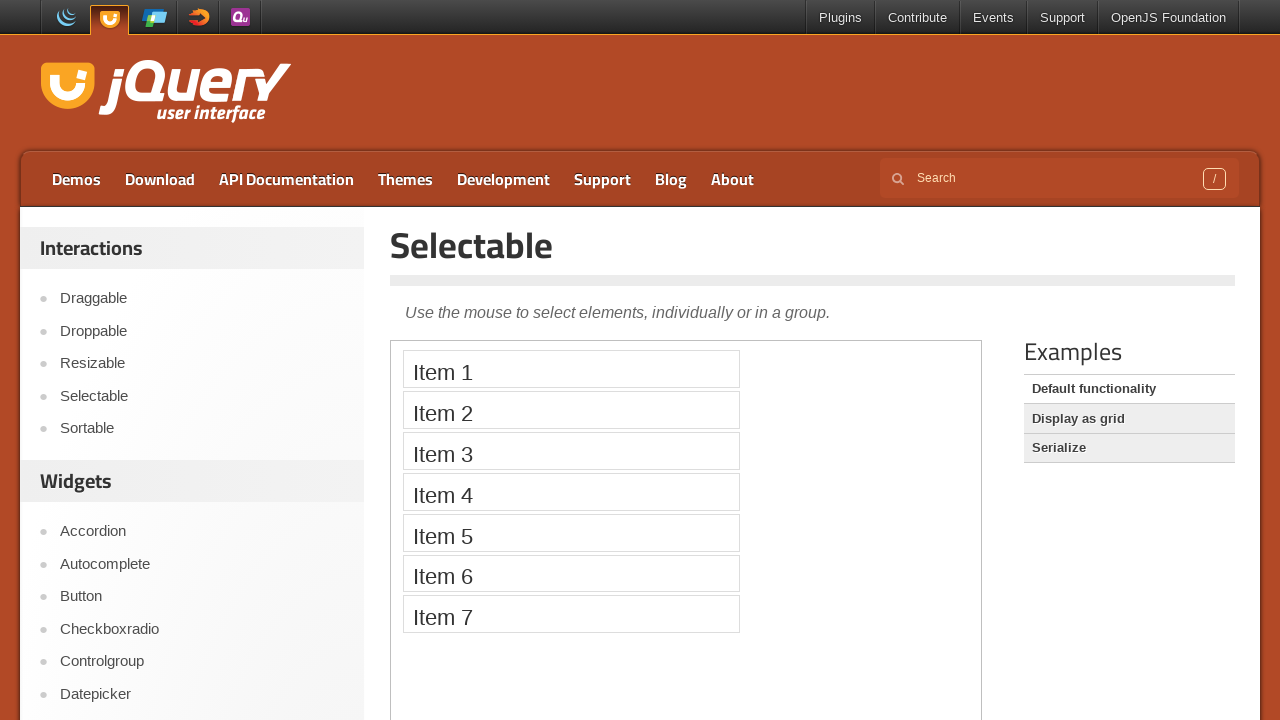

Ctrl+clicked Item 7 at (571, 614) on iframe >> nth=0 >> internal:control=enter-frame >> xpath=//li[text()='Item 7']
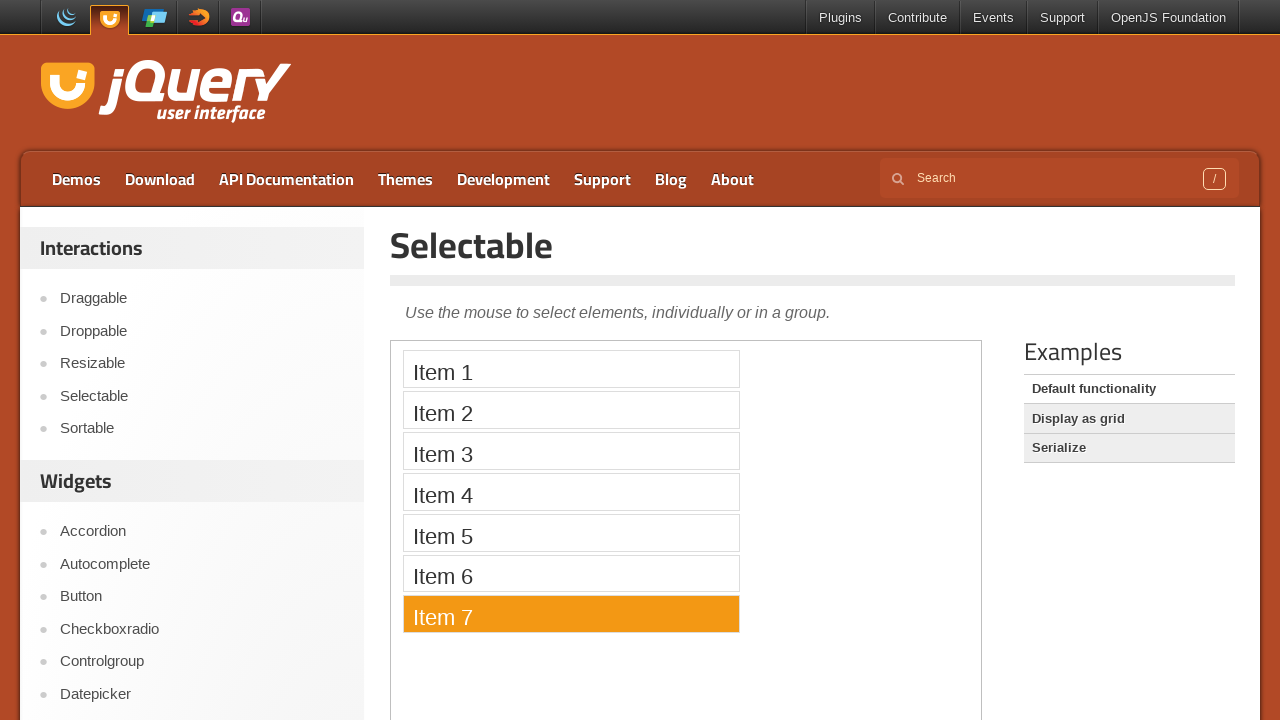

Ctrl+clicked Item 3 at (571, 451) on iframe >> nth=0 >> internal:control=enter-frame >> xpath=//li[text()='Item 3']
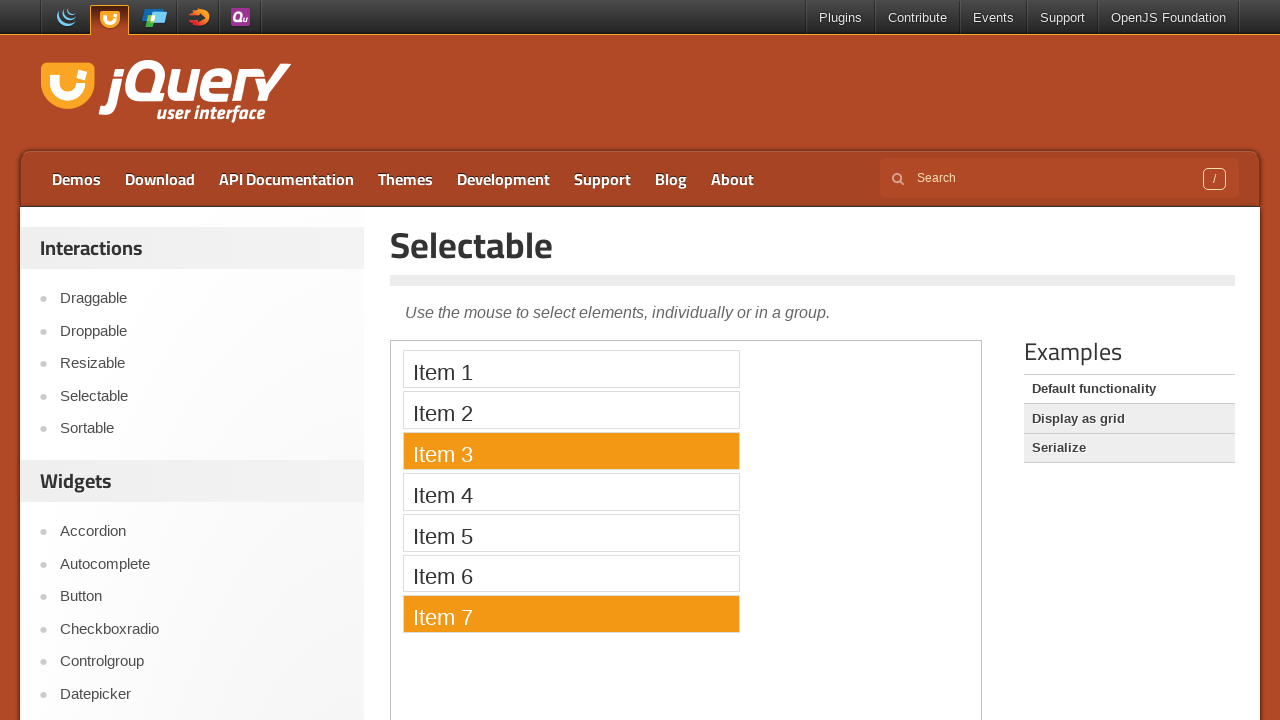

Ctrl+clicked Item 5 at (571, 532) on iframe >> nth=0 >> internal:control=enter-frame >> xpath=//li[text()='Item 5']
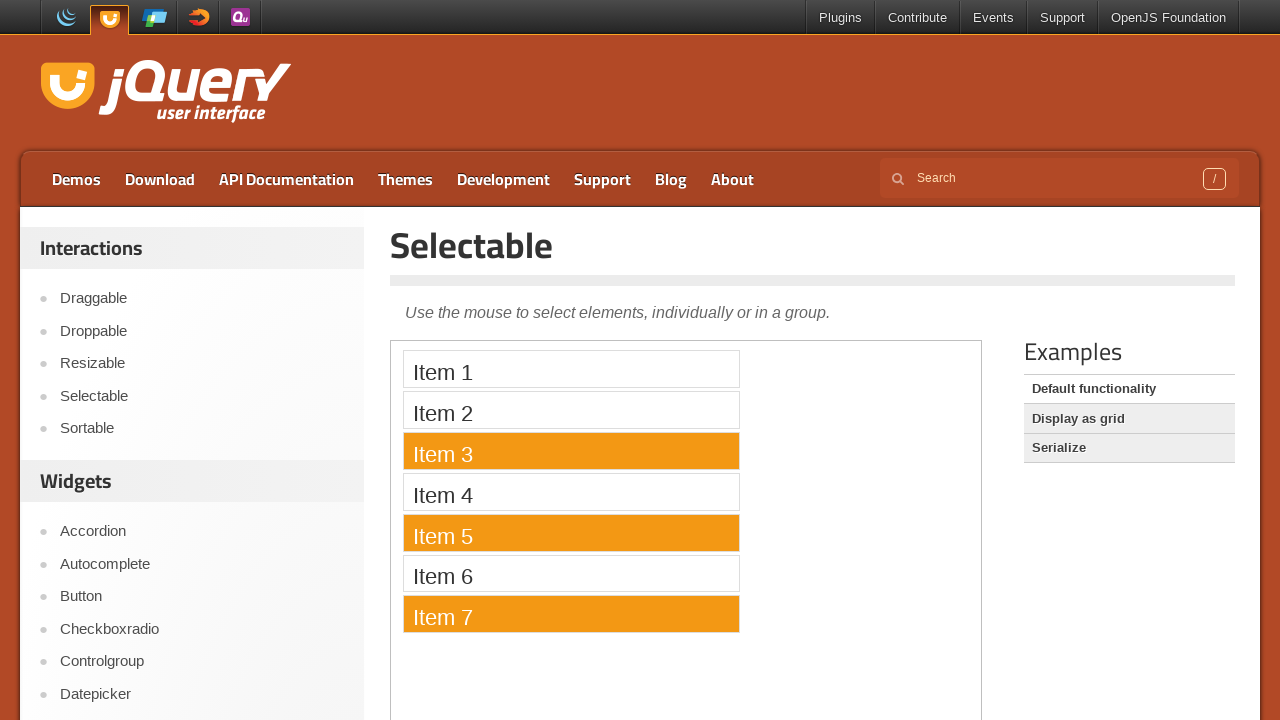

Ctrl+clicked Item 1 at (571, 369) on iframe >> nth=0 >> internal:control=enter-frame >> xpath=//li[text()='Item 1']
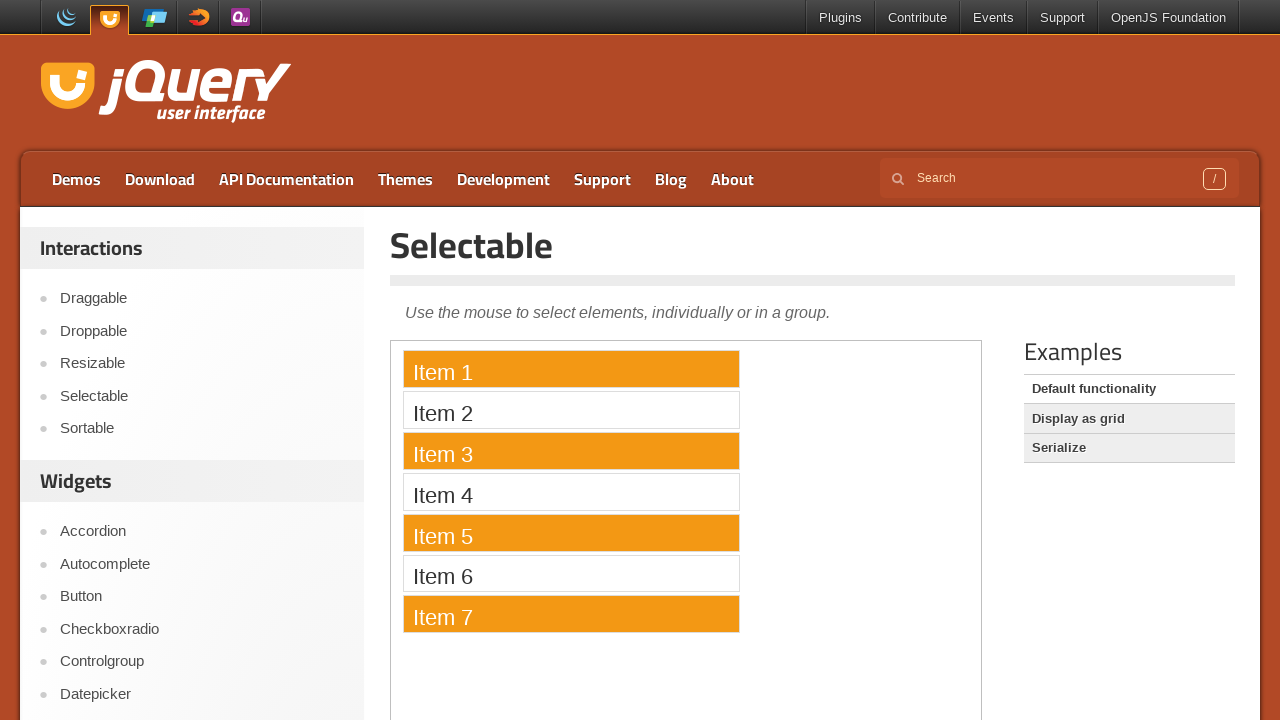

Released Control key - multi-select complete with 4 items selected
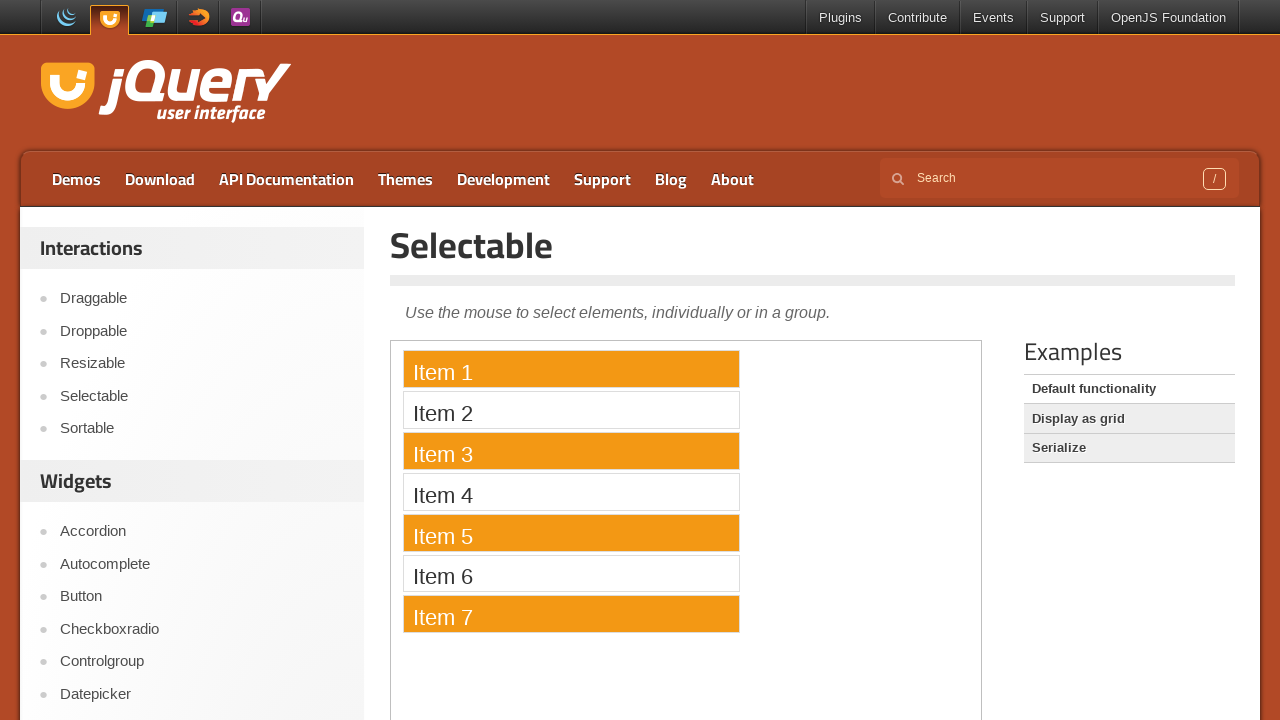

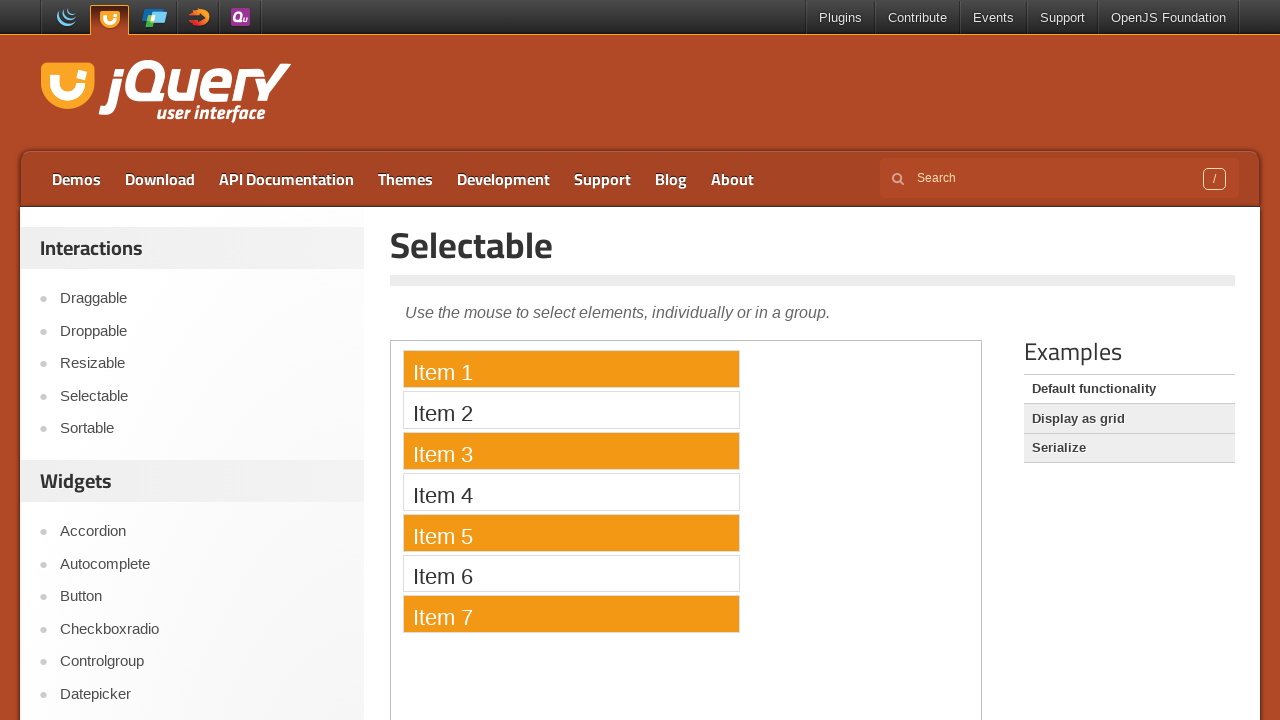